Tests various input field interactions including typing, appending text, tab navigation, clearing fields, and clicking

Starting URL: https://www.leafground.com/input.xhtml

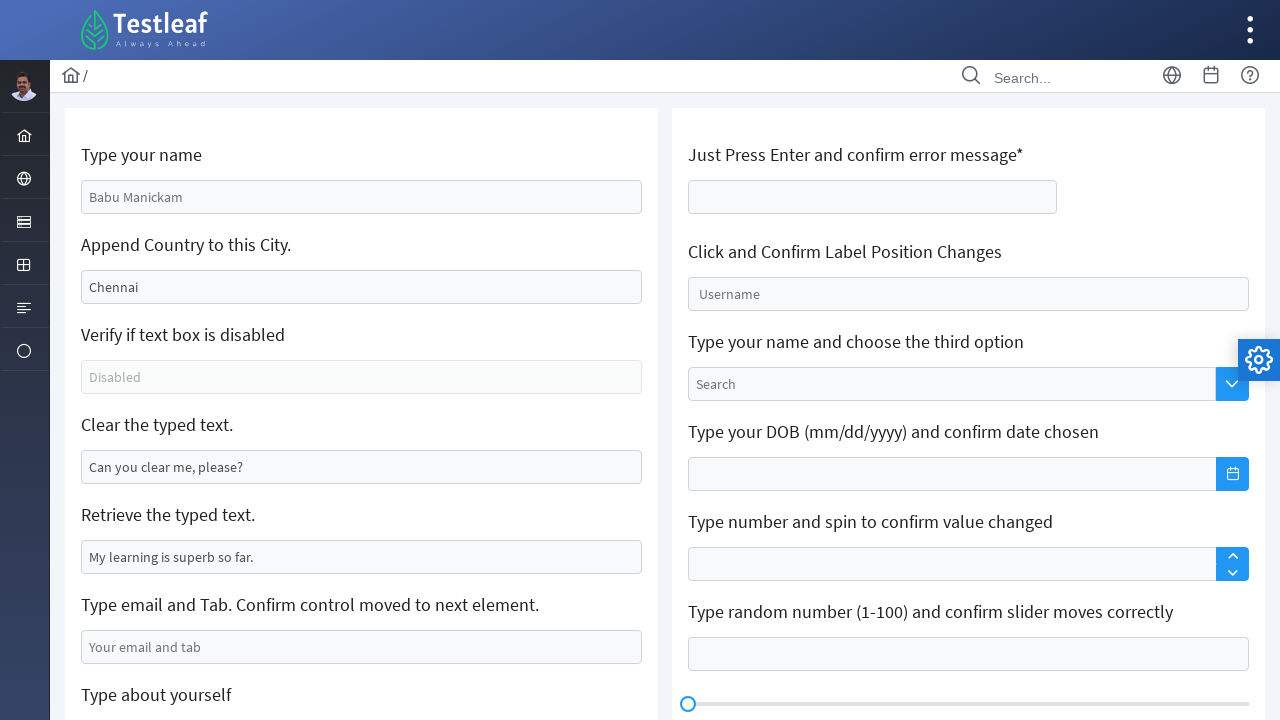

Filled name field with 'karthick' on #j_idt88\:name
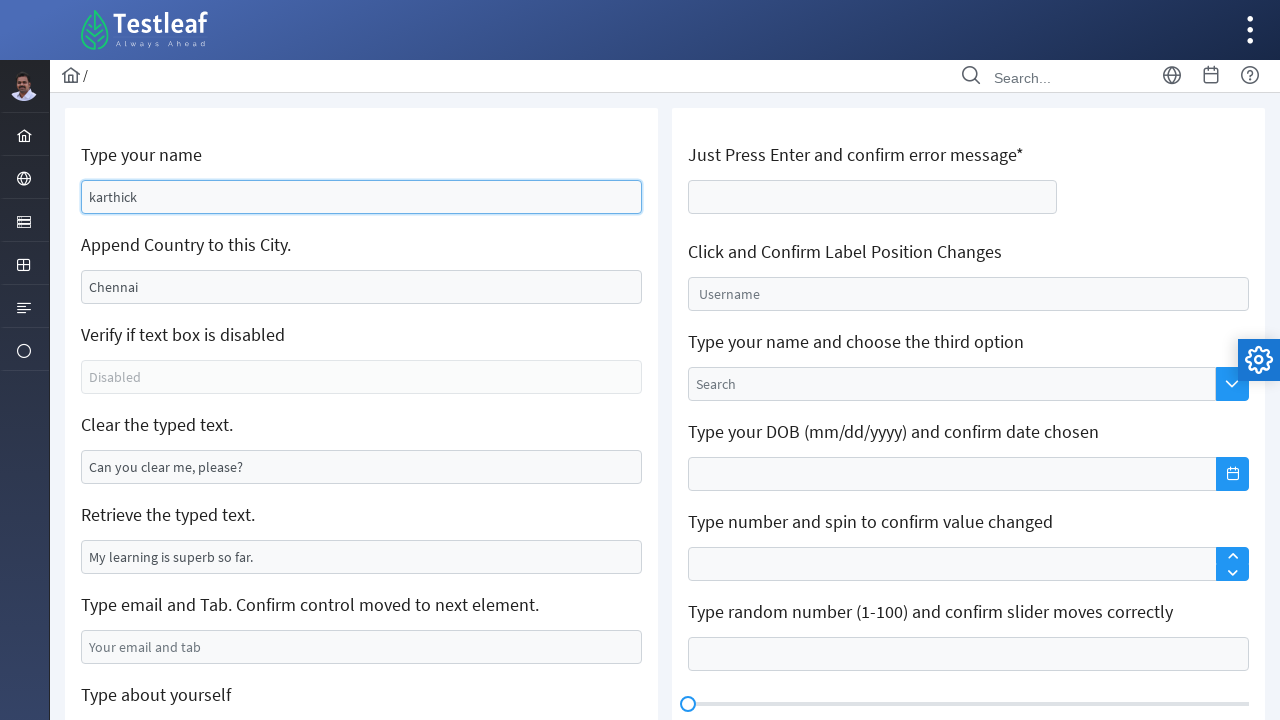

Appended ' India' to the address field sequentially
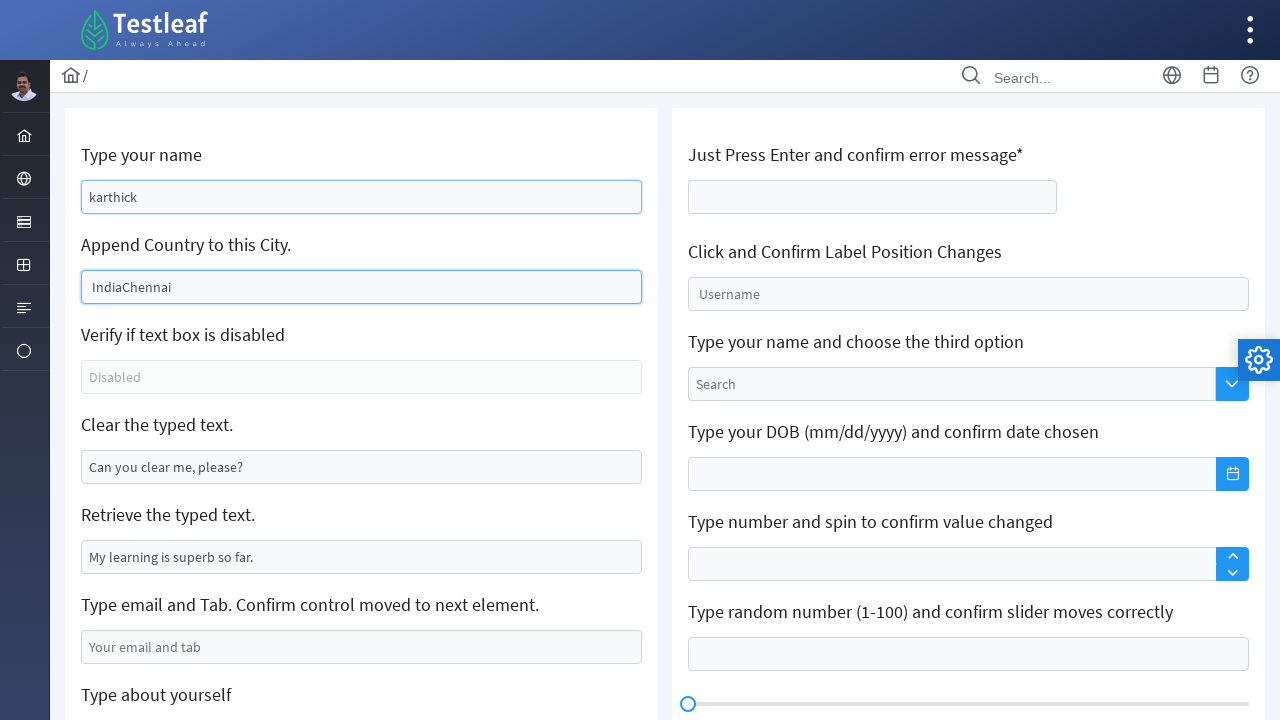

Filled email field with 'ntt@gmail.com' on #j_idt88\:j_idt99
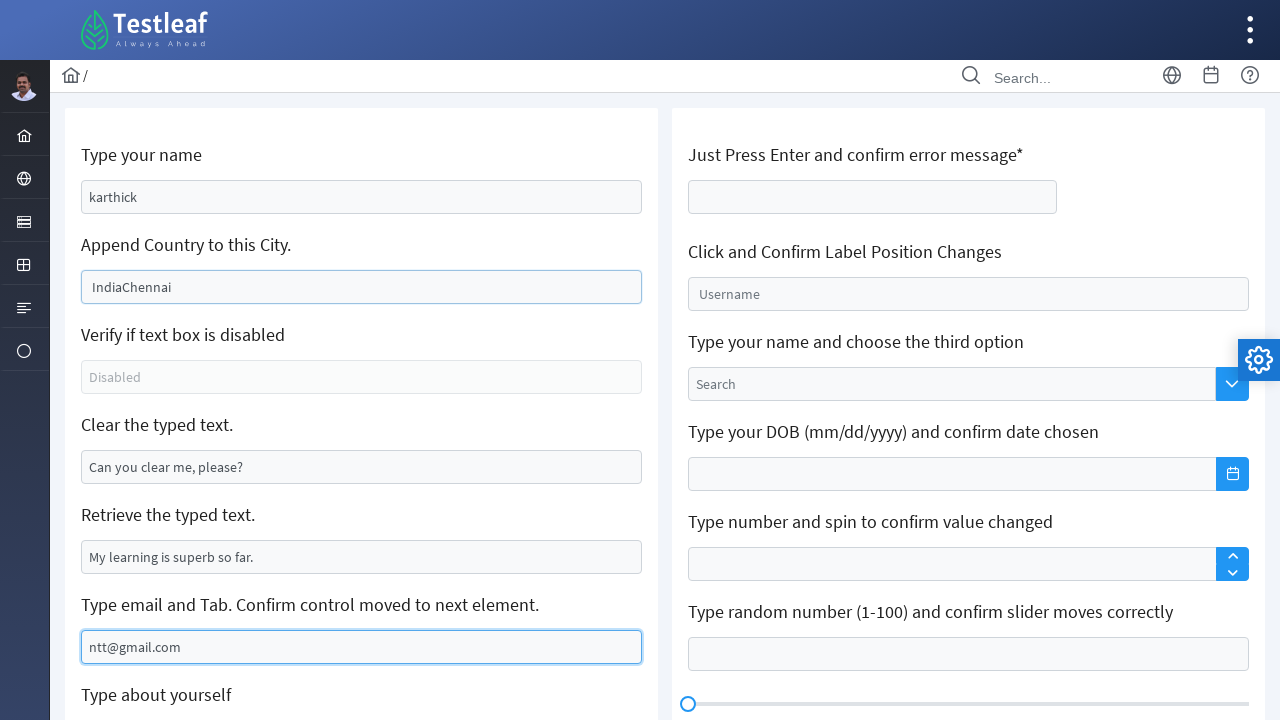

Pressed Tab key to navigate from email field on #j_idt88\:j_idt99
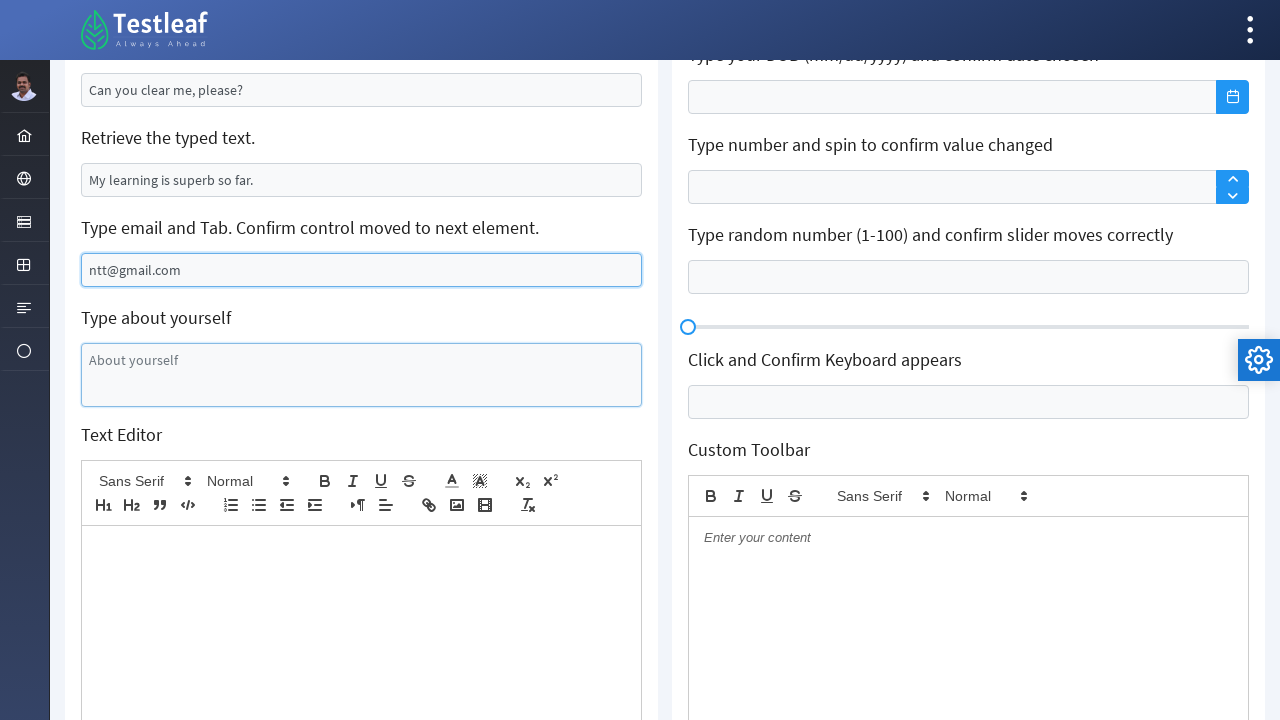

Filled 'about yourself' field with personal information on #j_idt88\:j_idt101
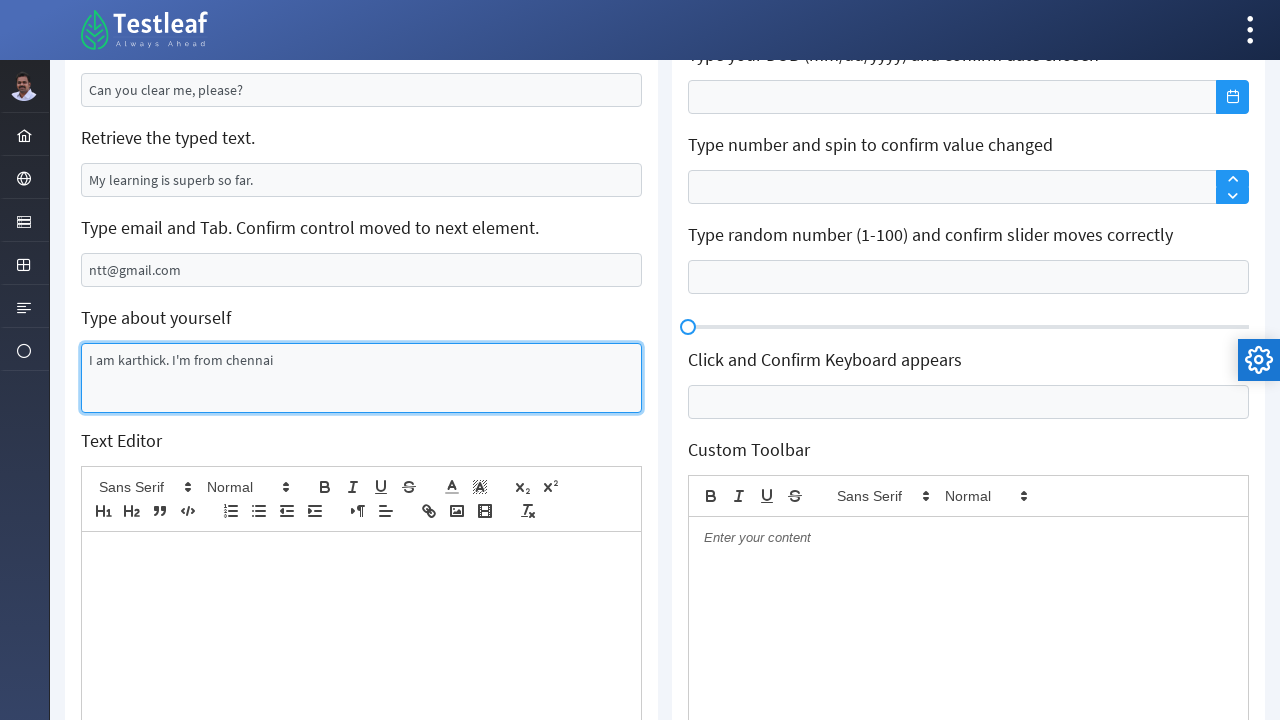

Cleared the text field on #j_idt88\:j_idt95
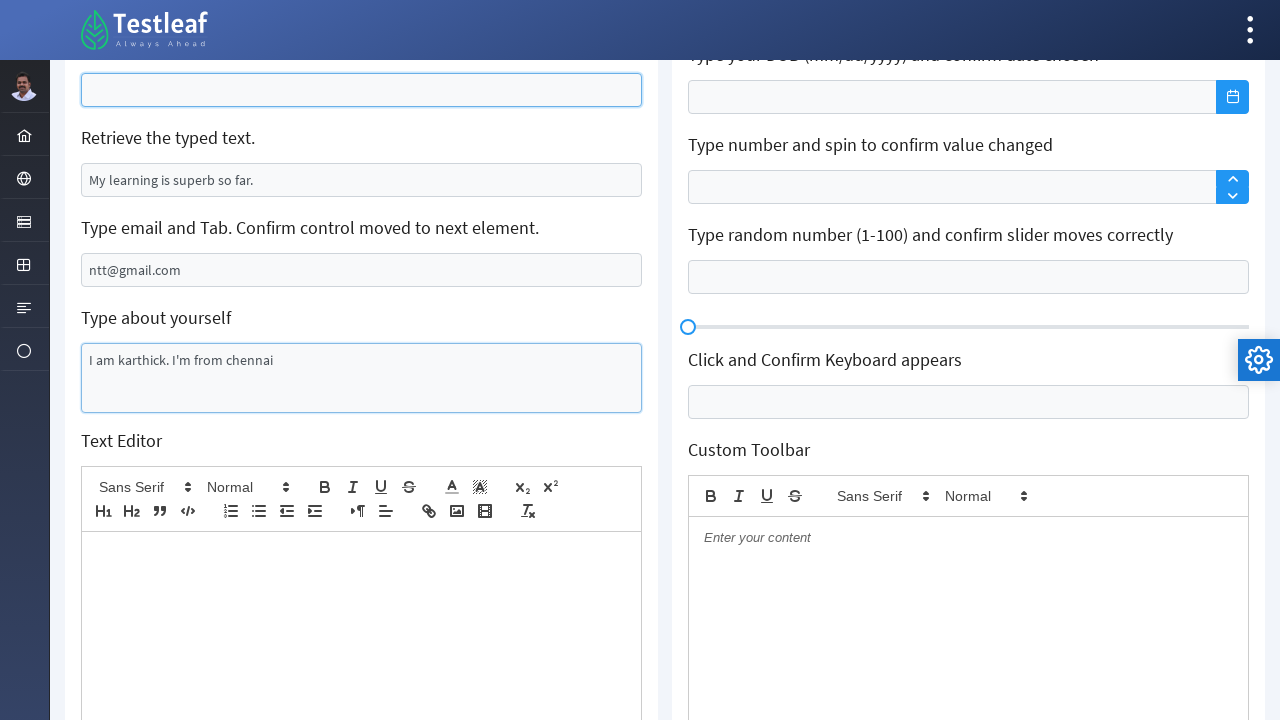

Pressed Enter key in the age field on #j_idt106\:thisform\:age
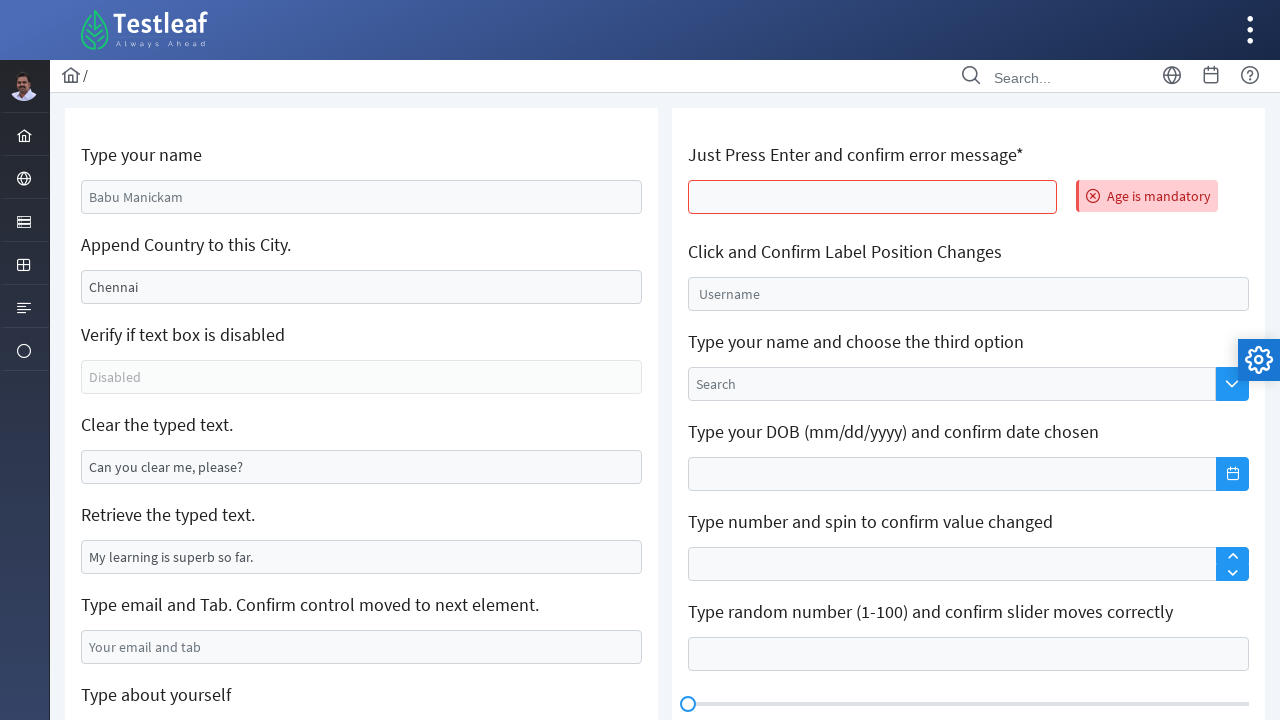

Clicked on the float input field at (968, 294) on #j_idt106\:float-input
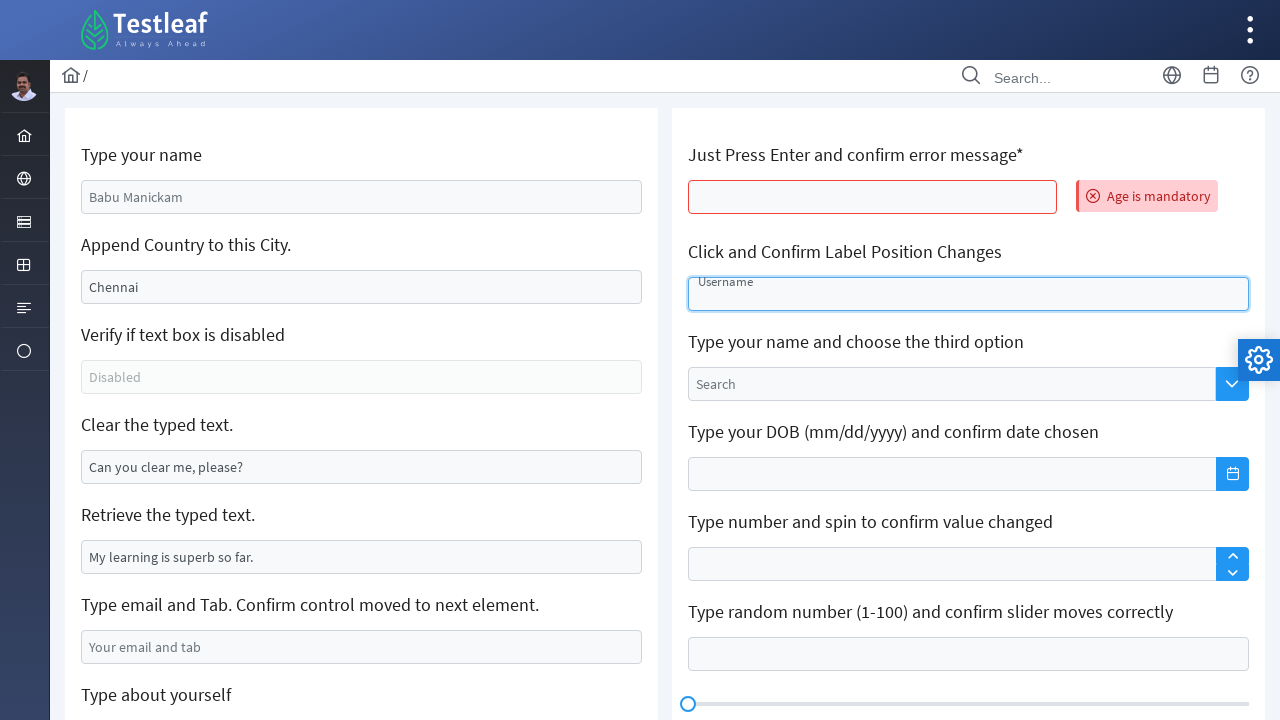

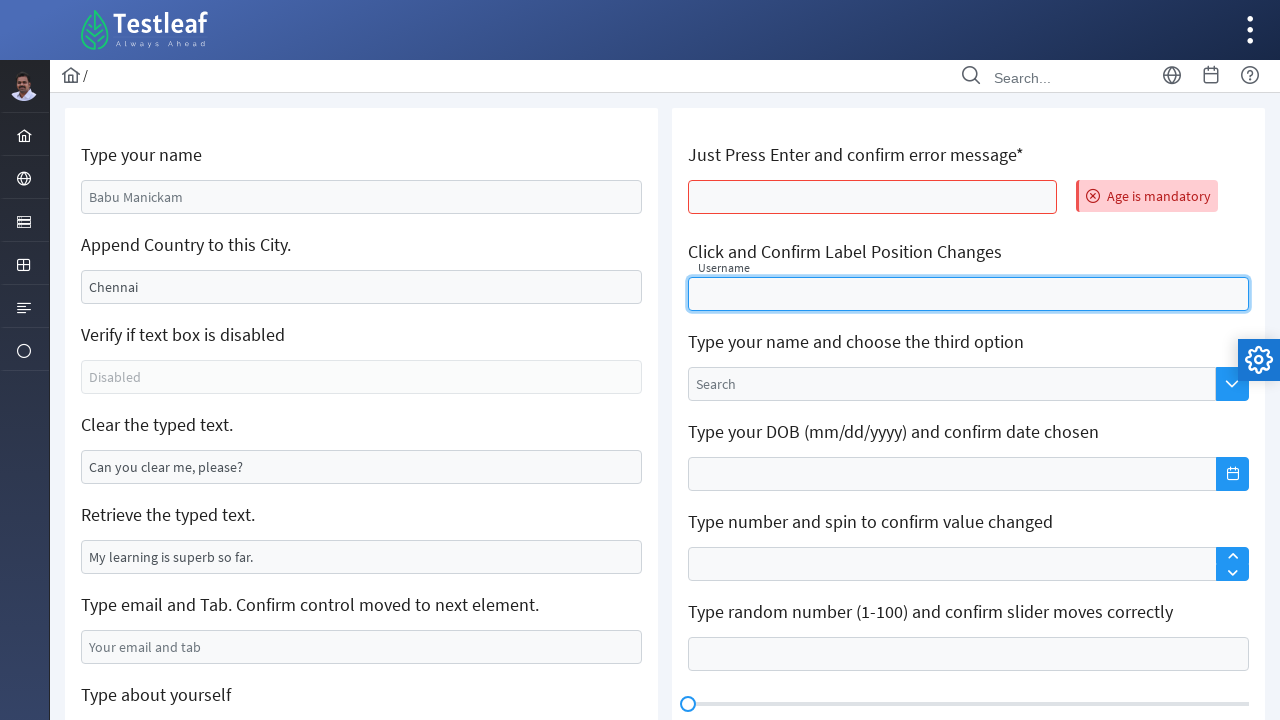